Tests dynamic content loading by clicking a Start button and verifying that "Hello World!" text appears after the loading completes

Starting URL: https://the-internet.herokuapp.com/dynamic_loading/1

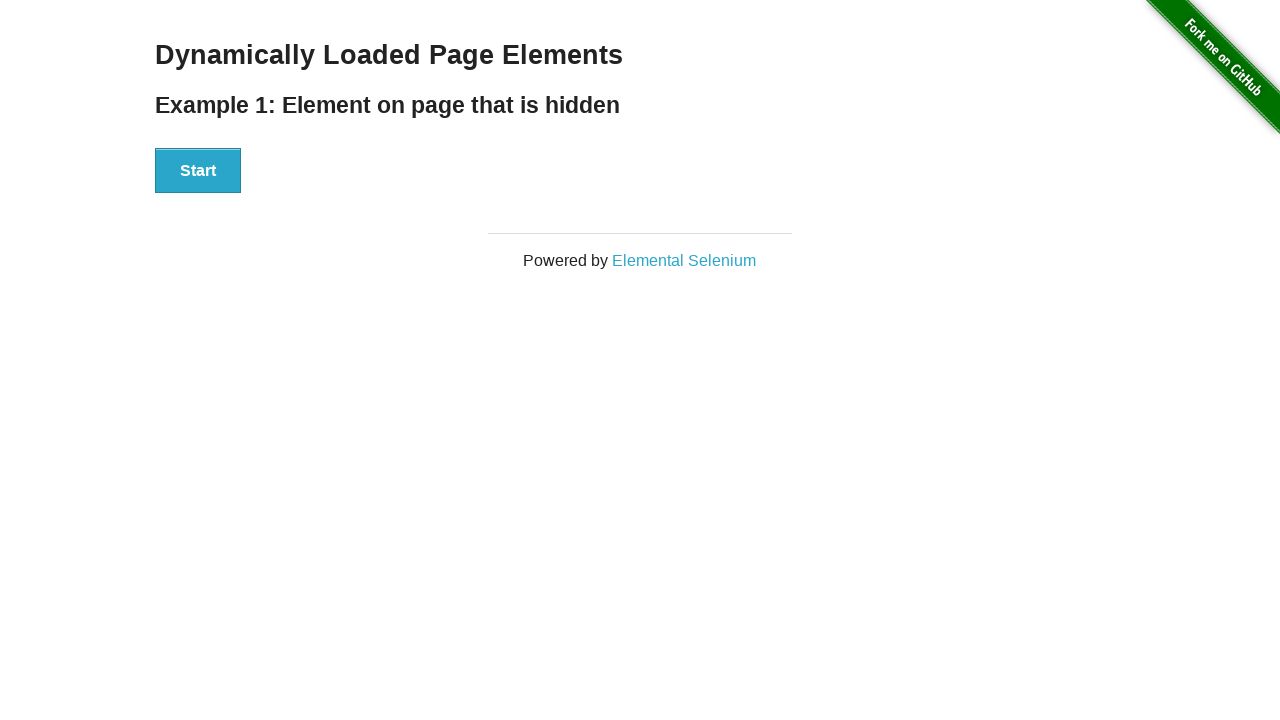

Clicked Start button to initiate dynamic content loading at (198, 171) on xpath=//div[@id='start']//button
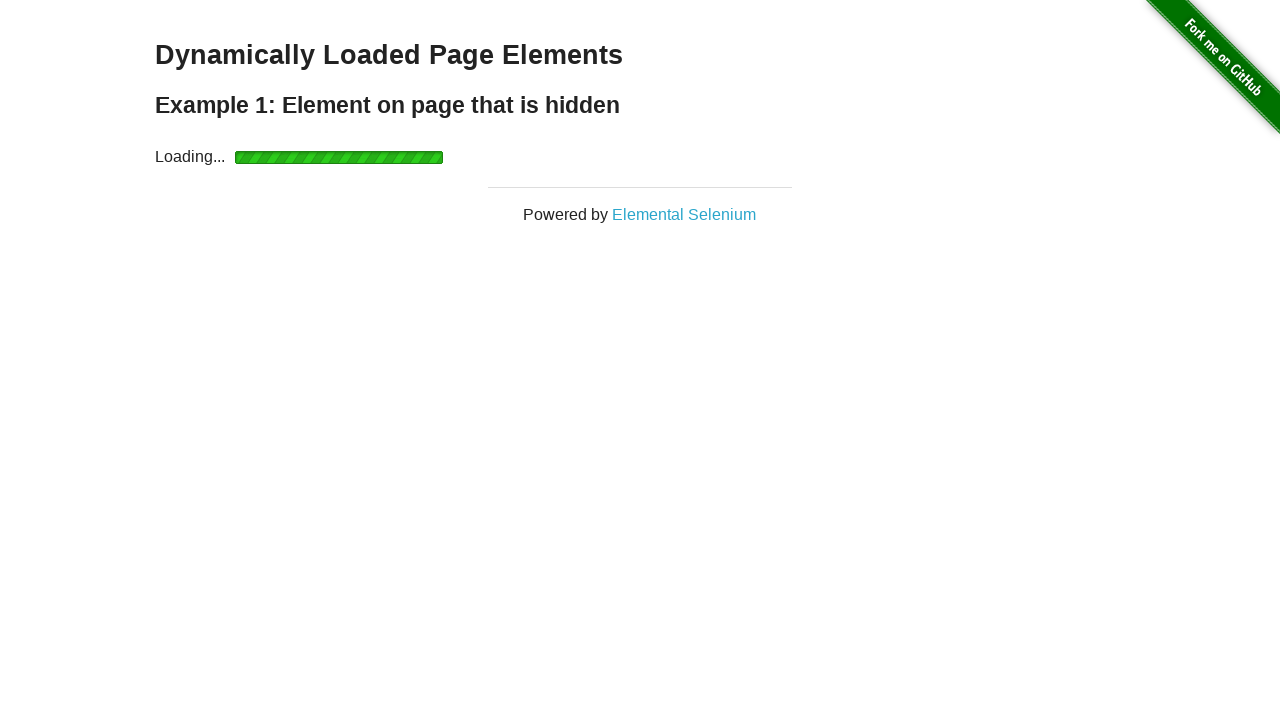

Waited for and found 'Hello World!' text element
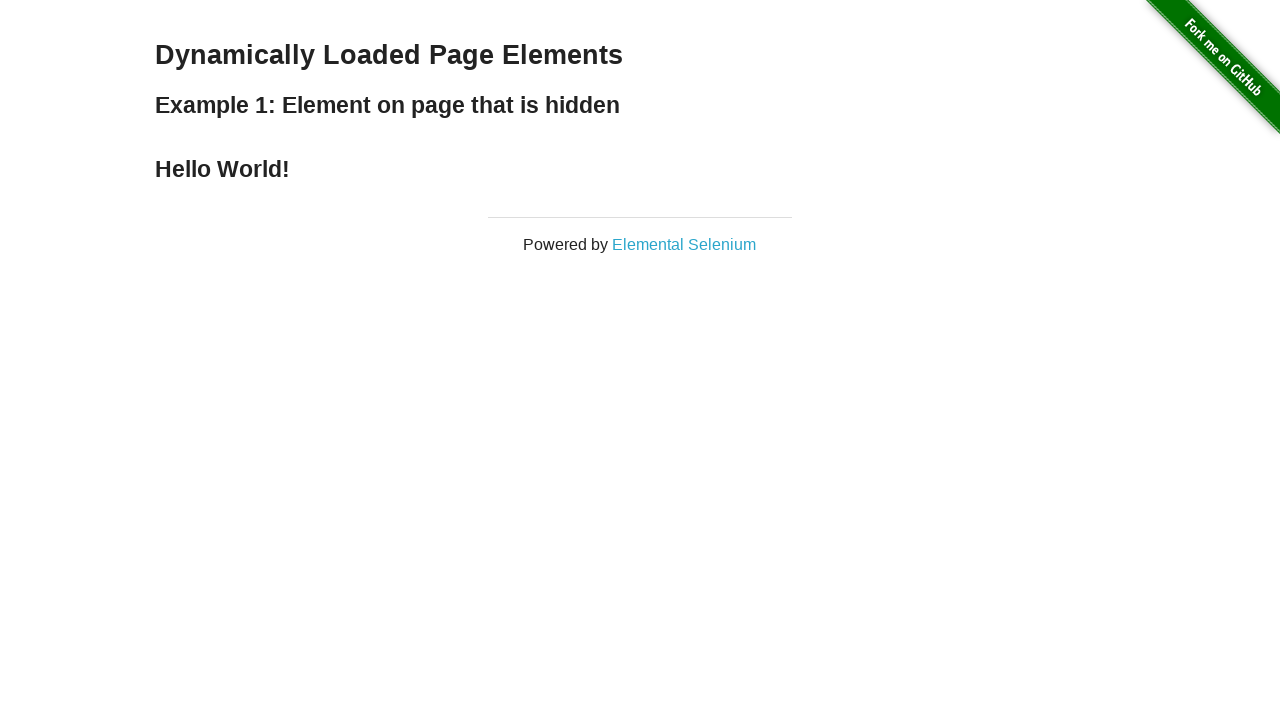

Verified that 'Hello World!' text is displayed correctly
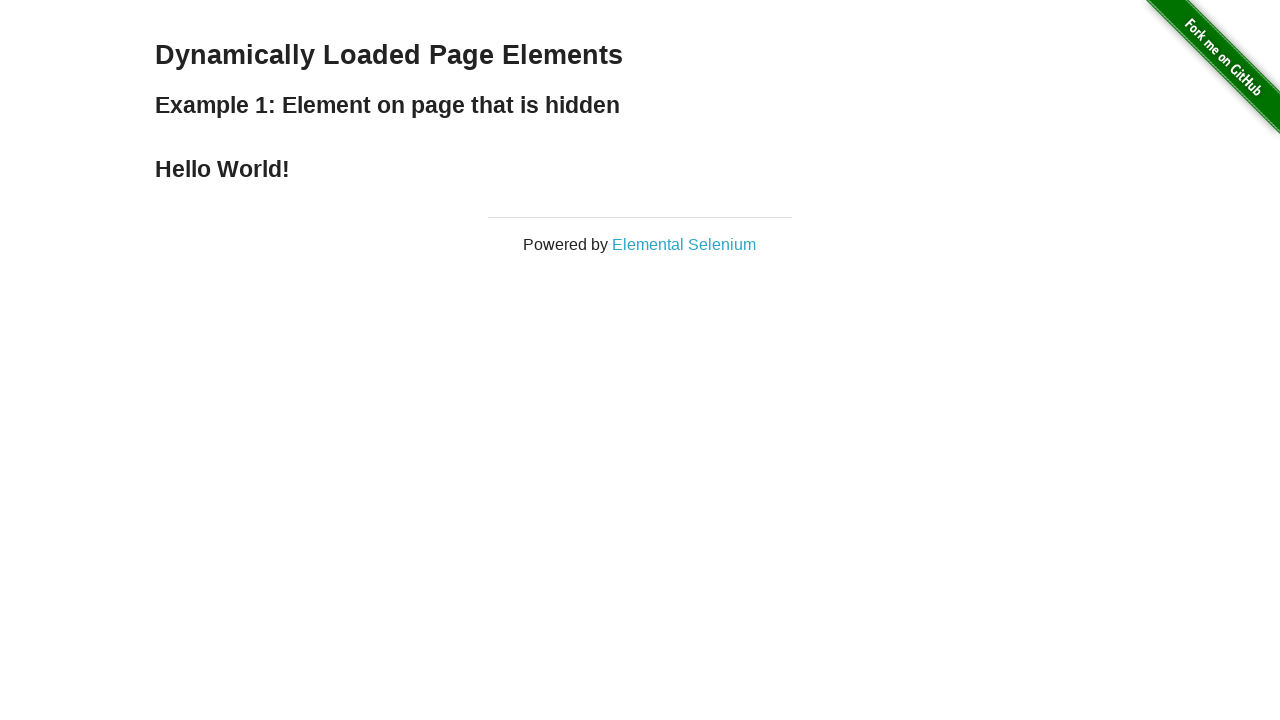

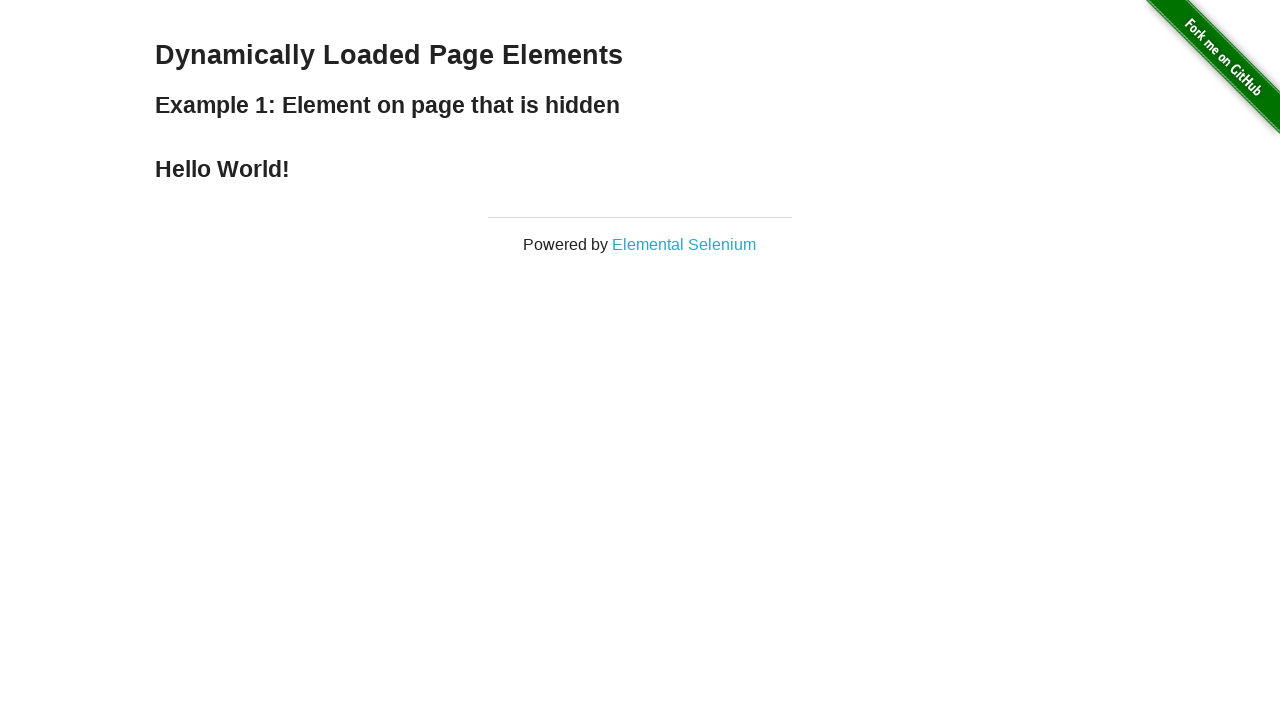